Tests radio button functionality by selecting a radio button with value "percent"

Starting URL: https://www.mortgagecalculator.org

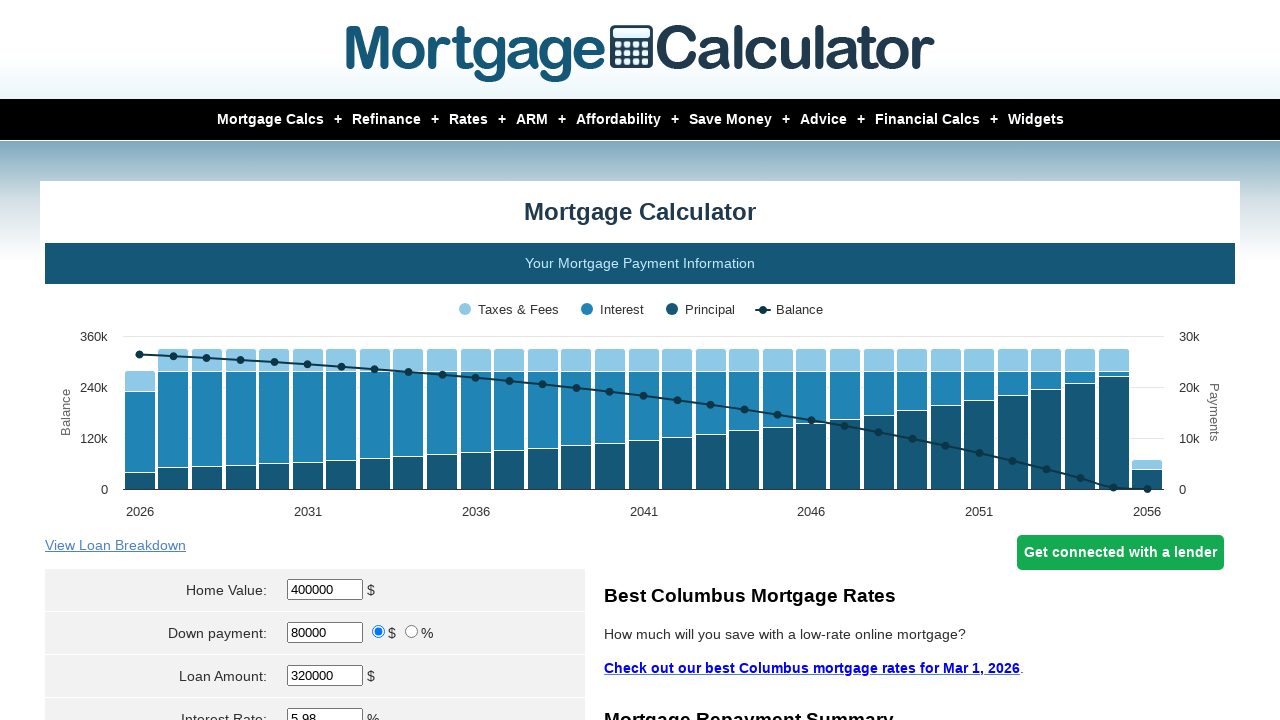

Navigated to mortgage calculator website
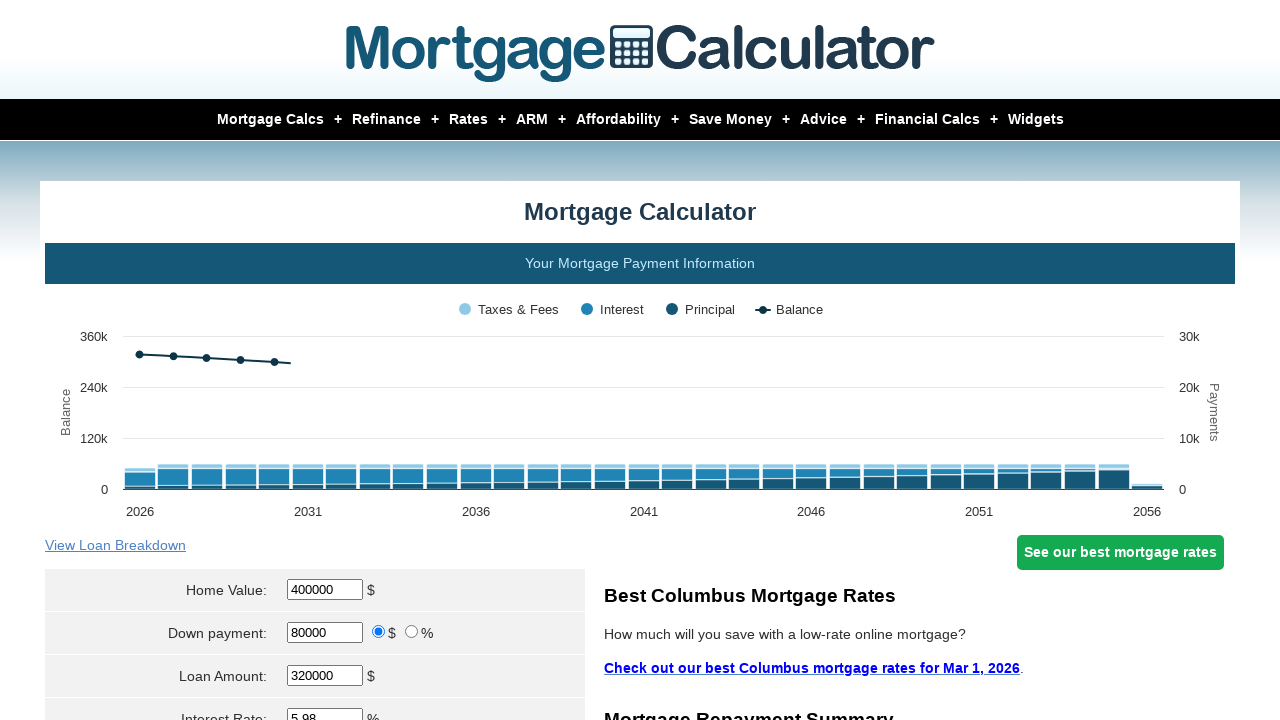

Located radio button with value 'percent'
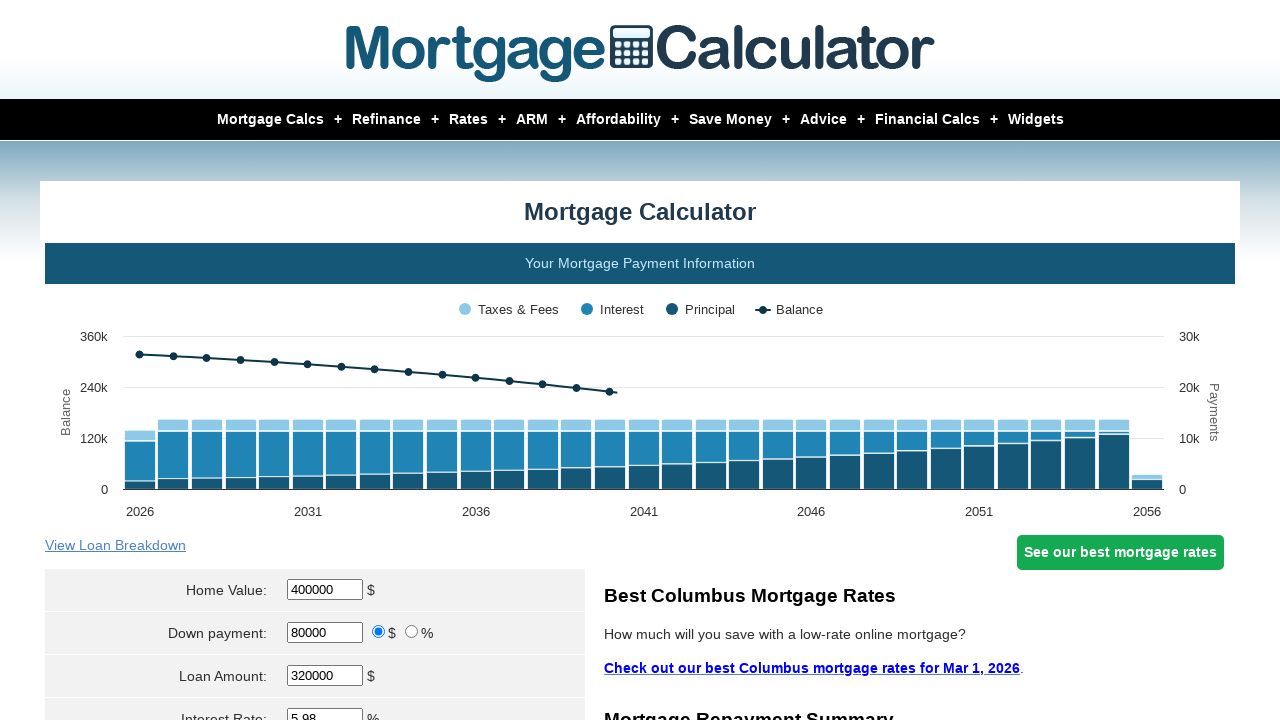

Selected radio button with value 'percent' at (412, 632) on input[value="percent"]
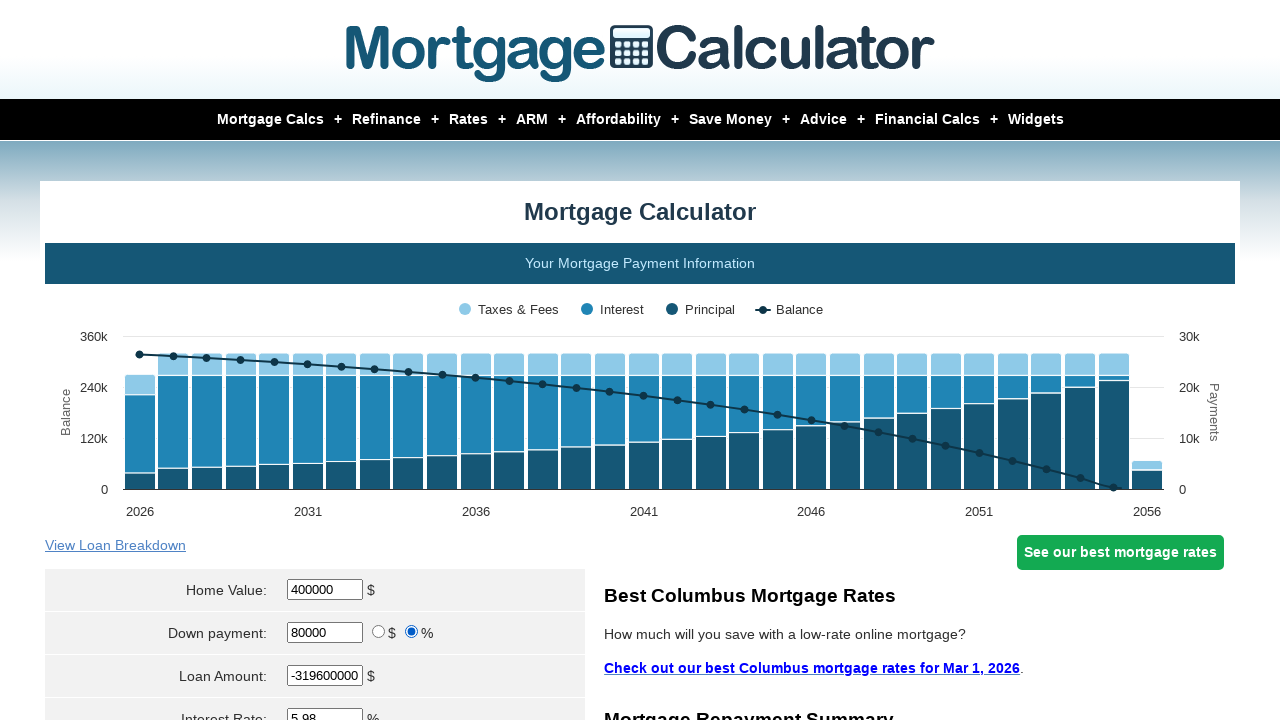

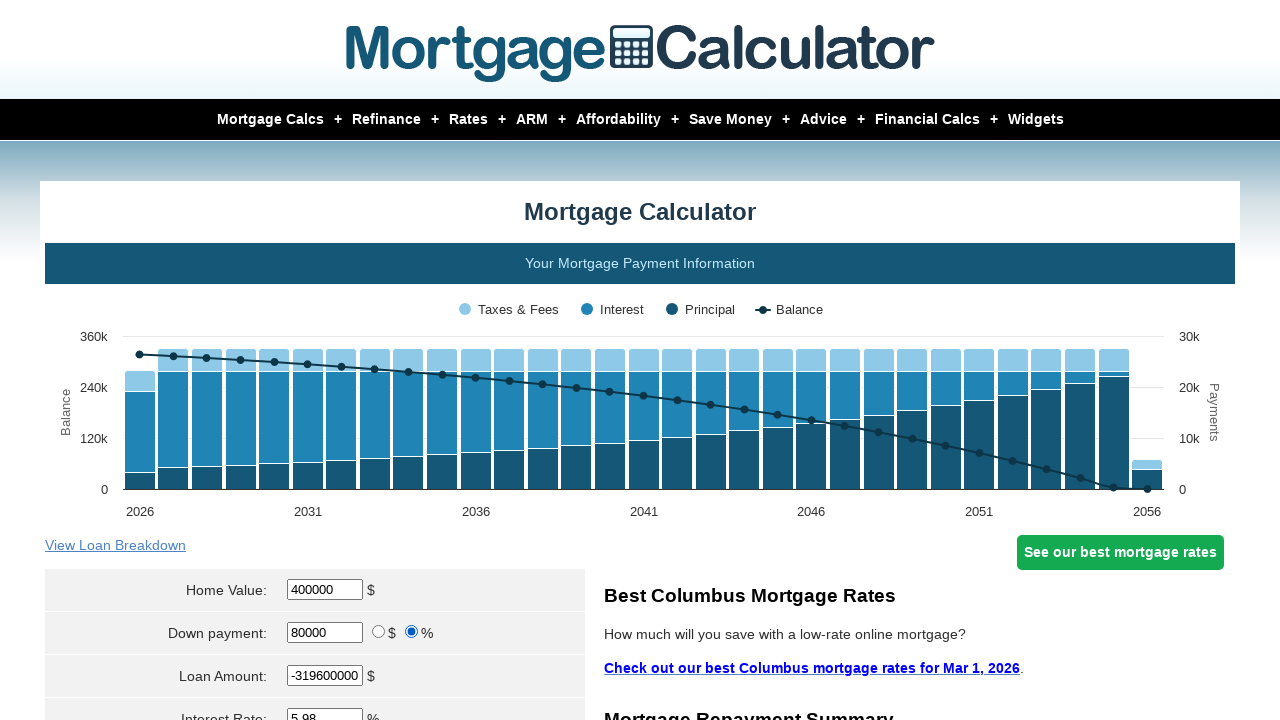